Tests dynamic loading where the element is hidden on the page initially. Clicks a start button and waits for the finish text to appear.

Starting URL: http://the-internet.herokuapp.com/dynamic_loading/1

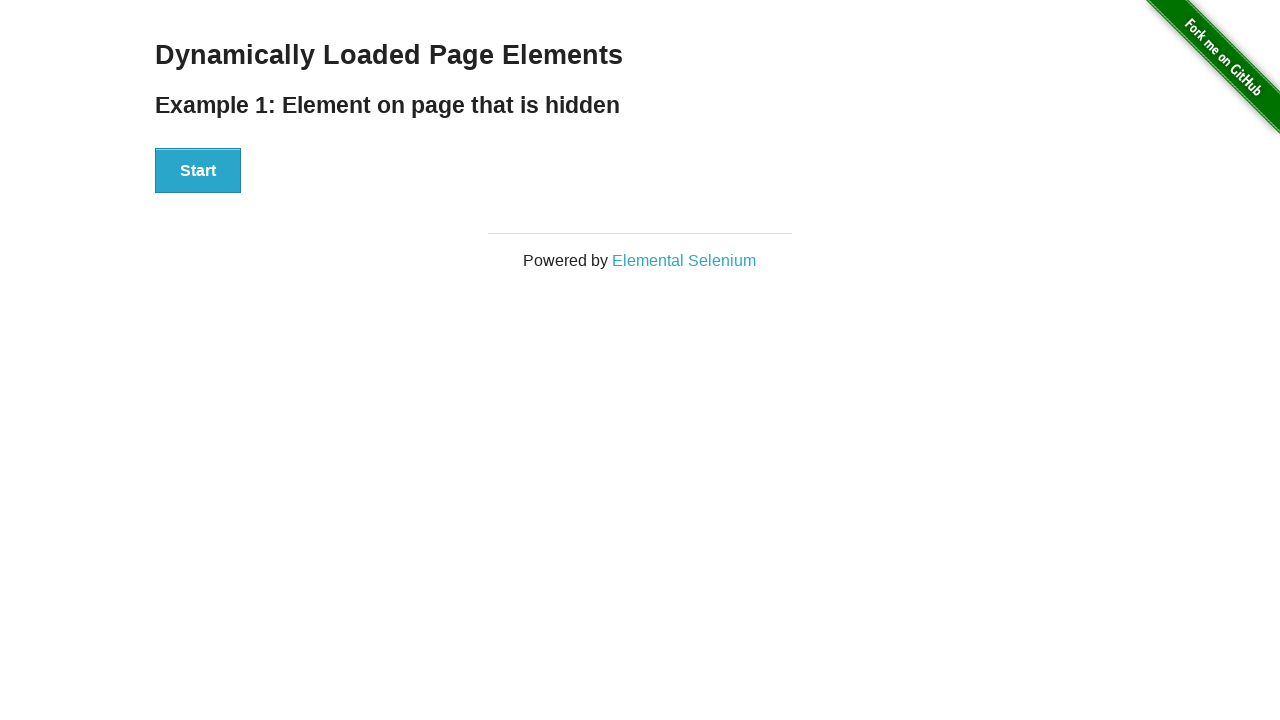

Navigated to dynamic loading test page
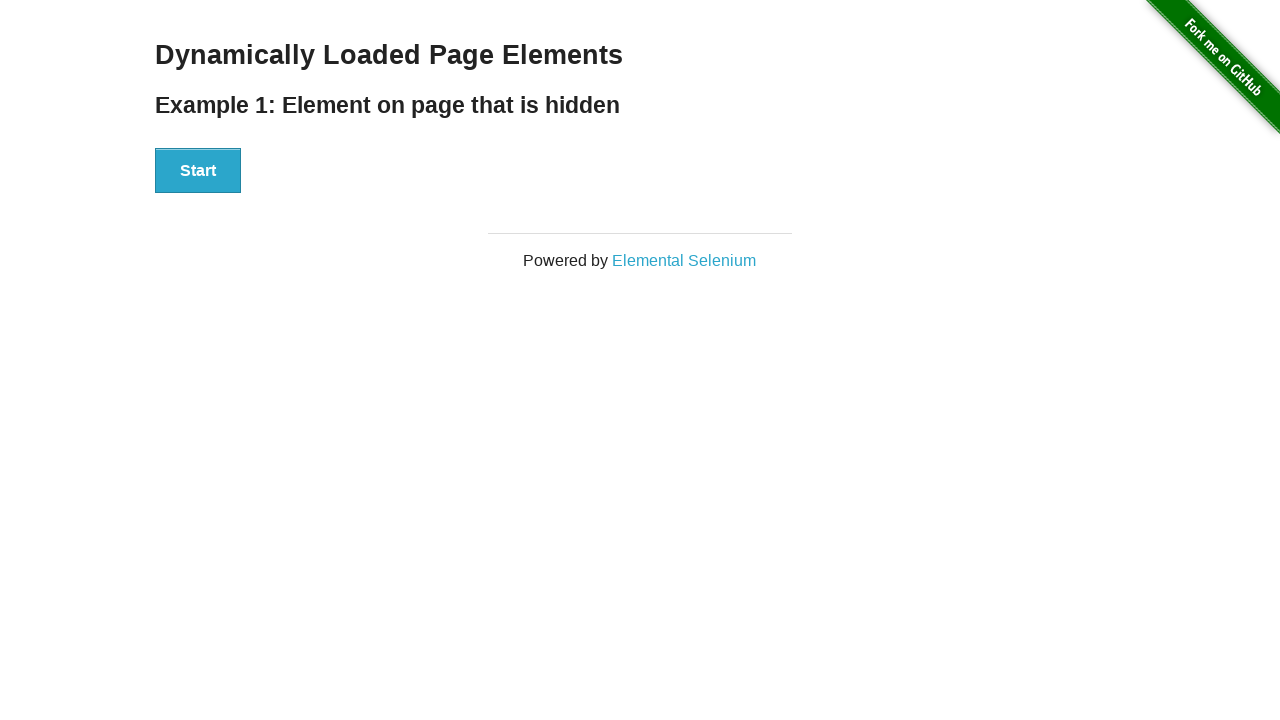

Clicked the Start button at (198, 171) on #start button
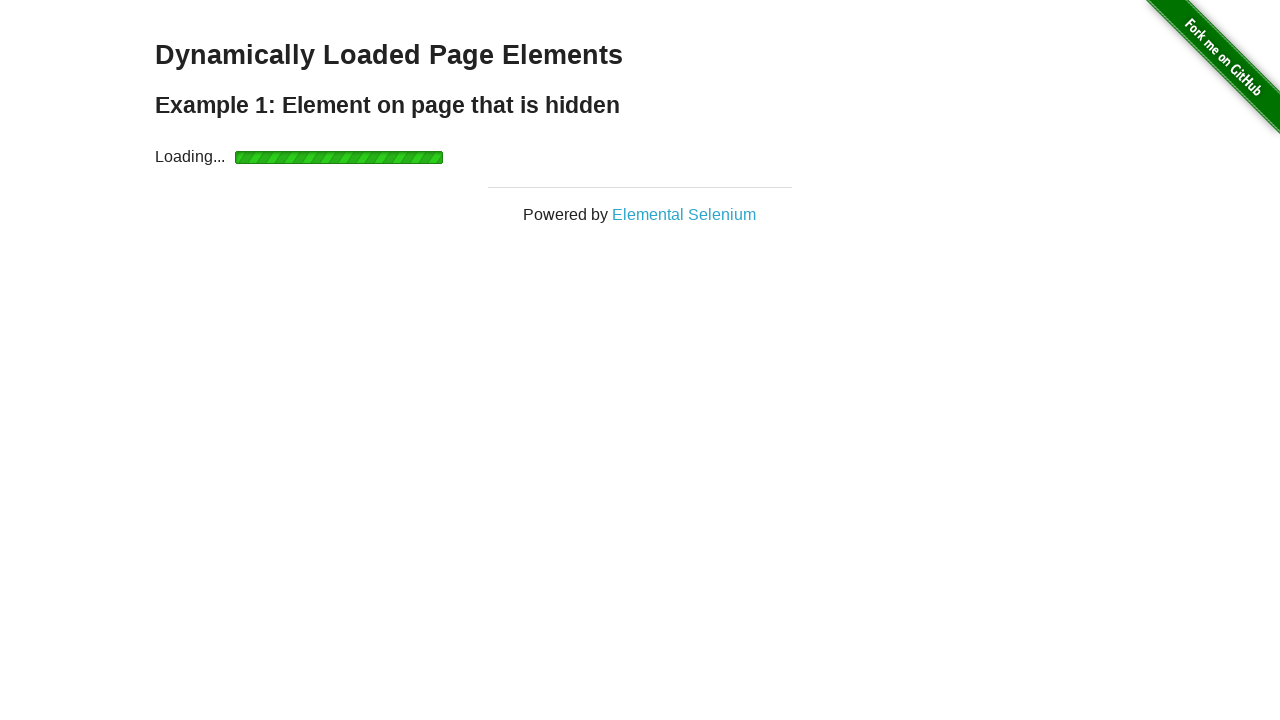

Finish element became visible after dynamic loading
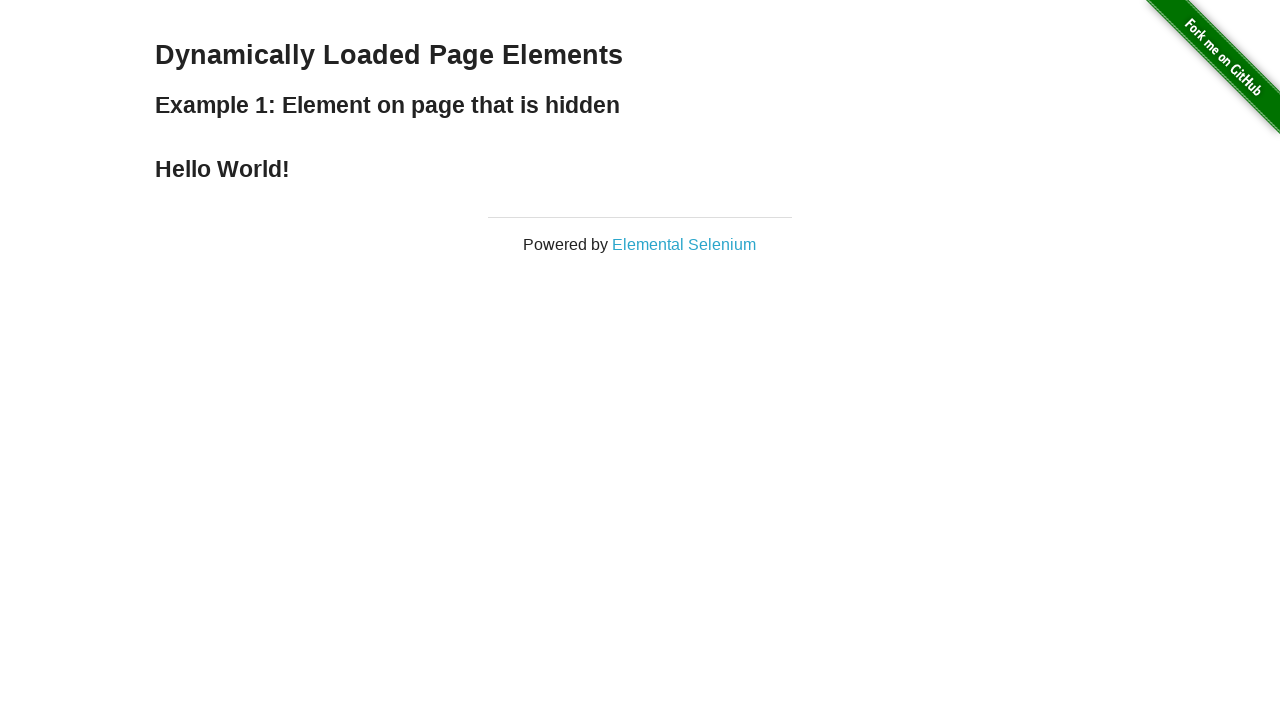

Verified finish text displays 'Hello World!'
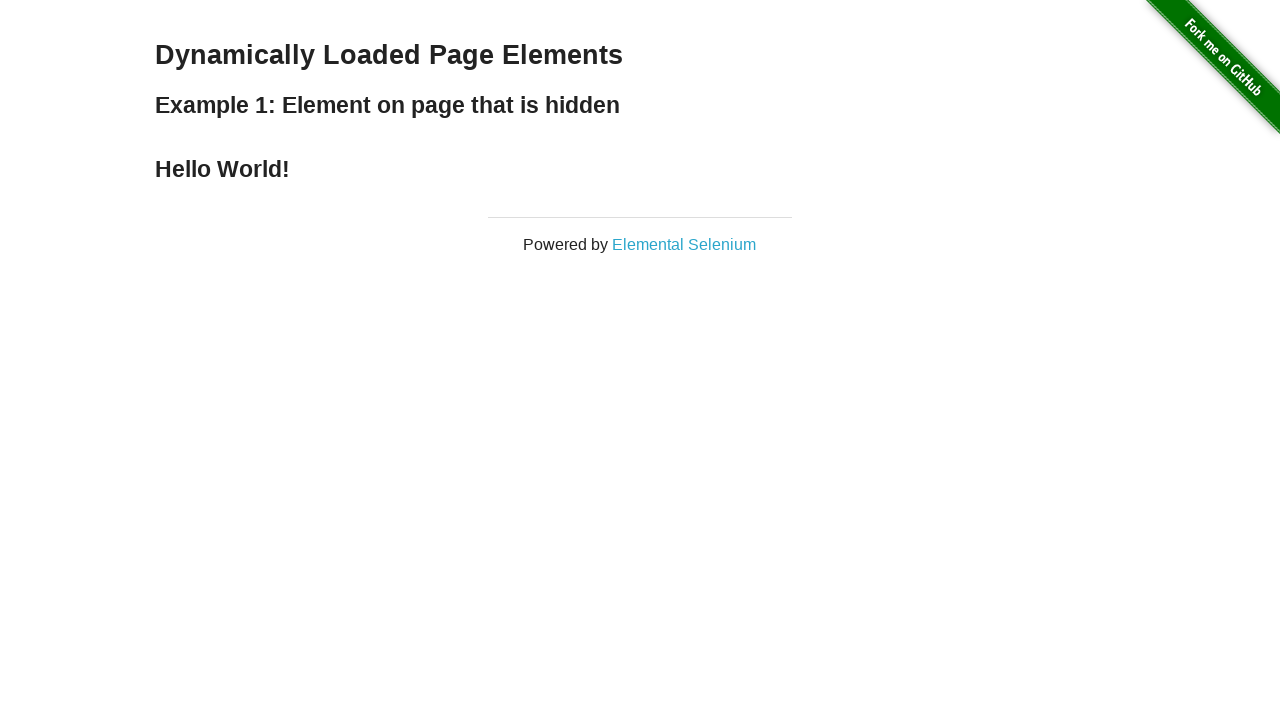

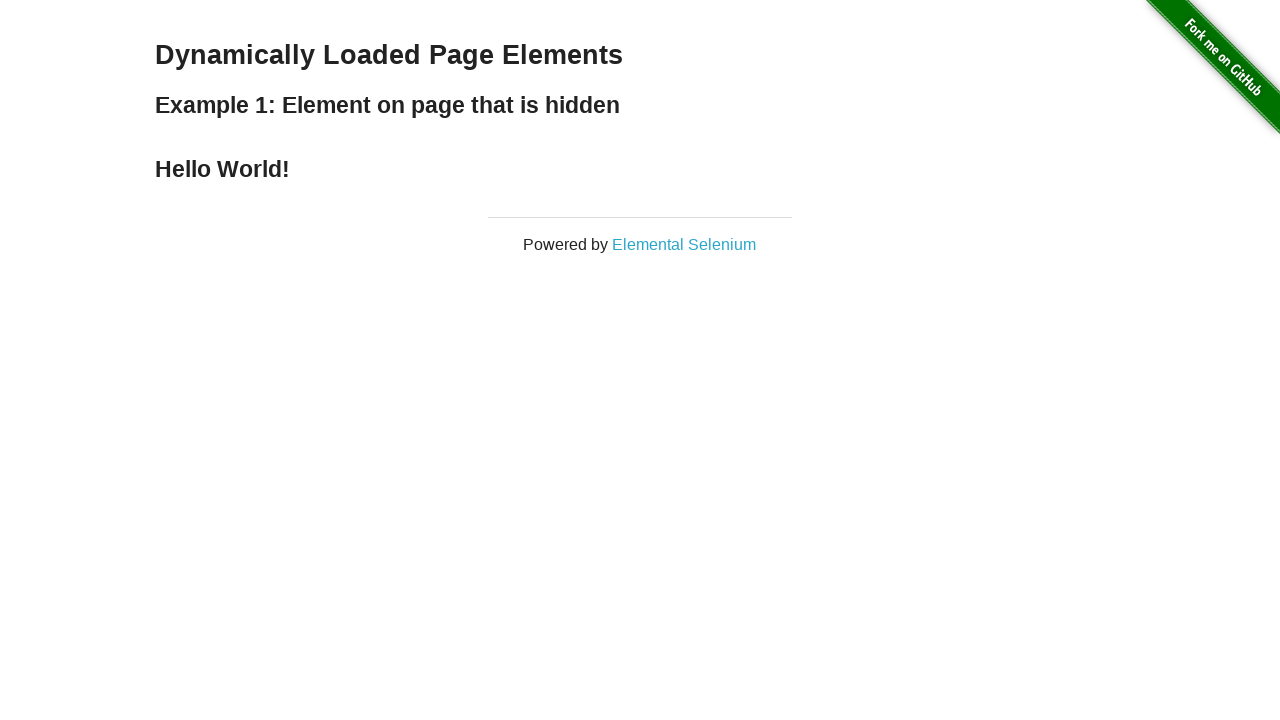